Tests navigation to Browse Languages letter M section and verifies MySQL is present as the last language.

Starting URL: http://www.99-bottles-of-beer.net/

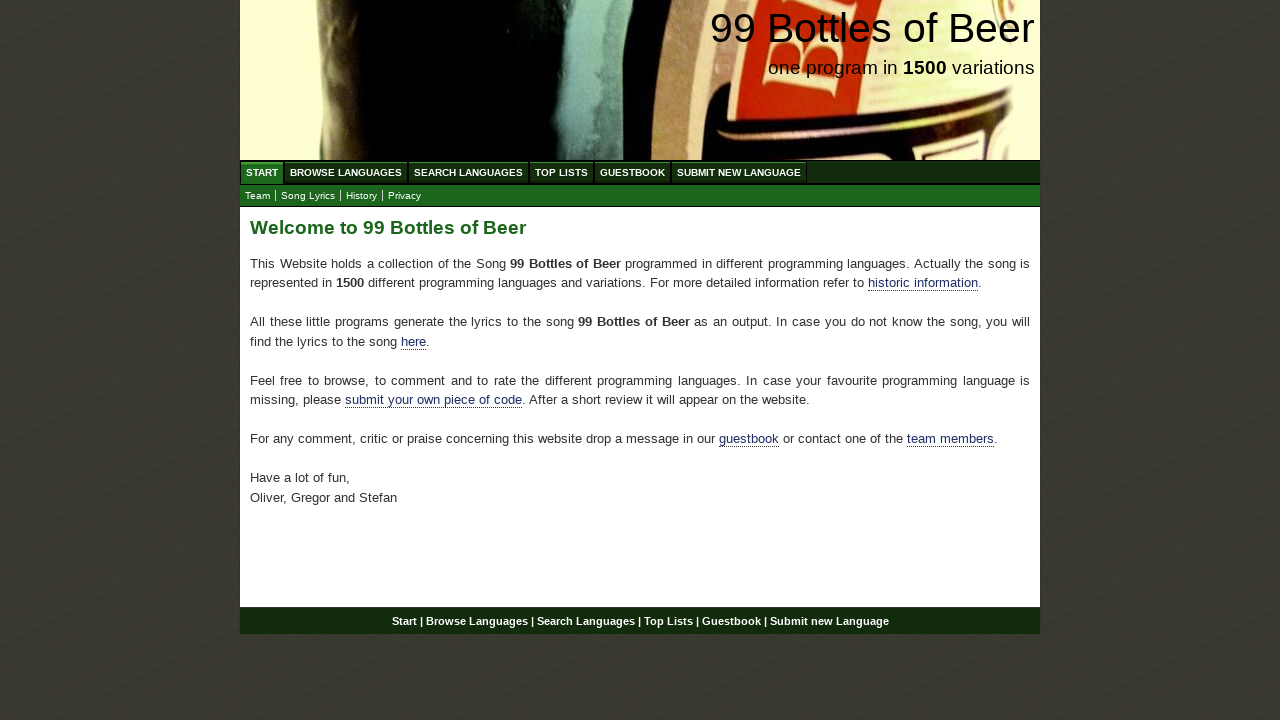

Clicked on Browse Languages link at (346, 172) on a[href='/abc.html']
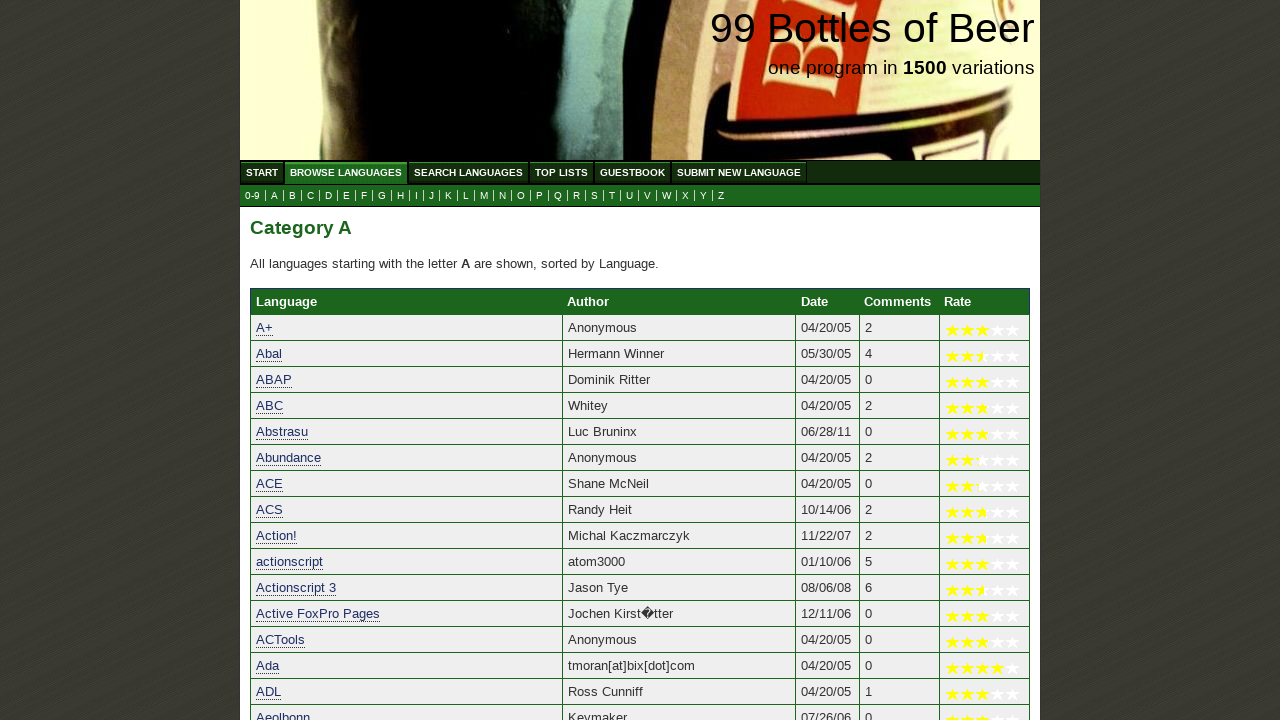

Clicked on letter M to browse languages starting with M at (484, 196) on a[href='m.html']
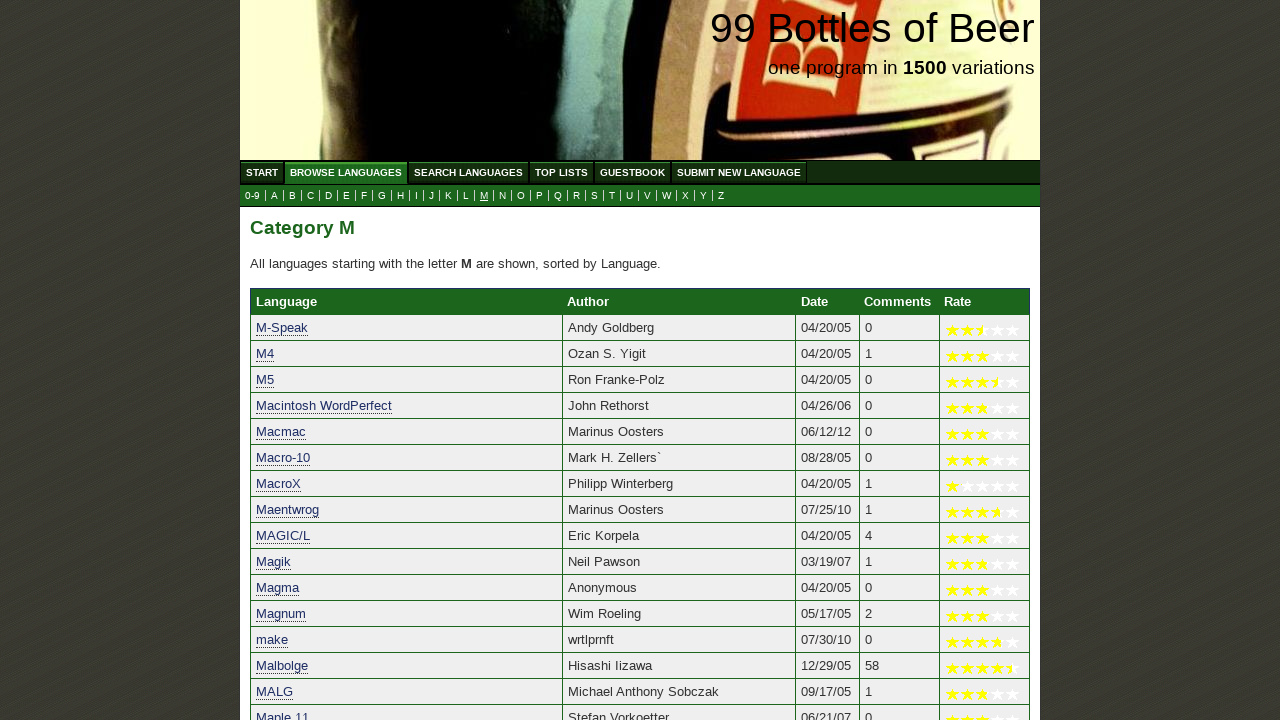

Verified MySQL language link is visible in letter M section
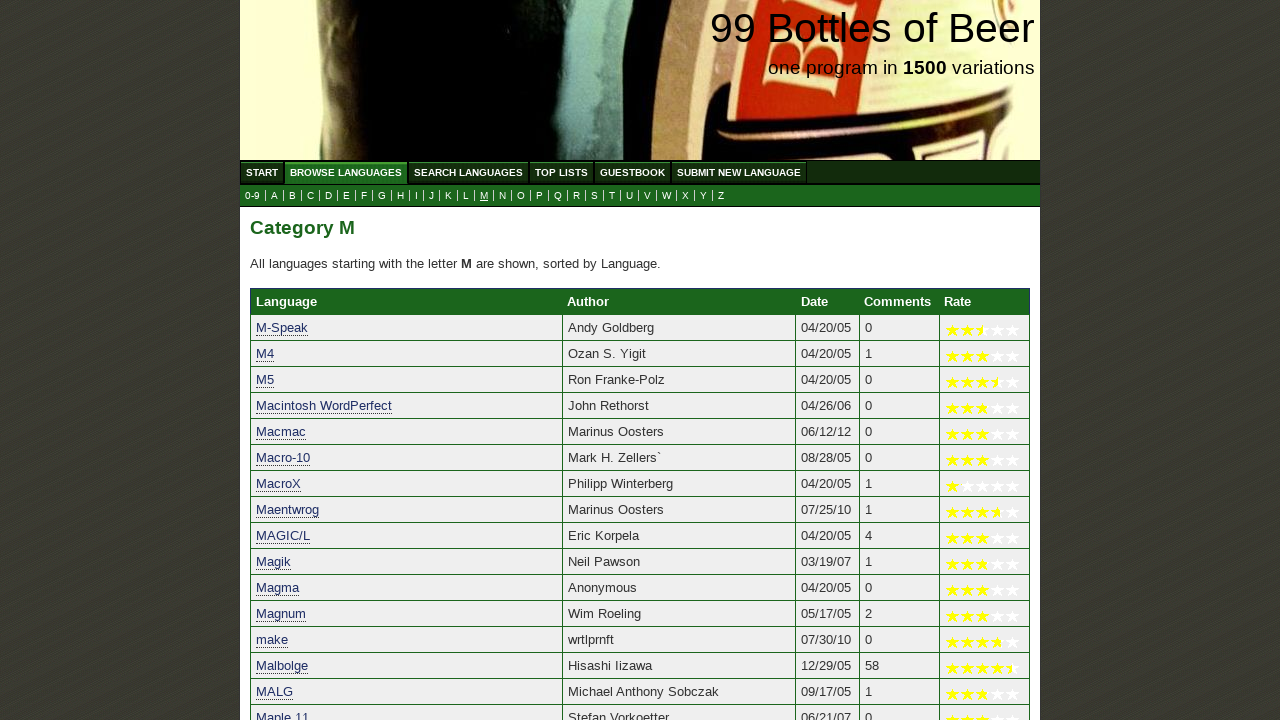

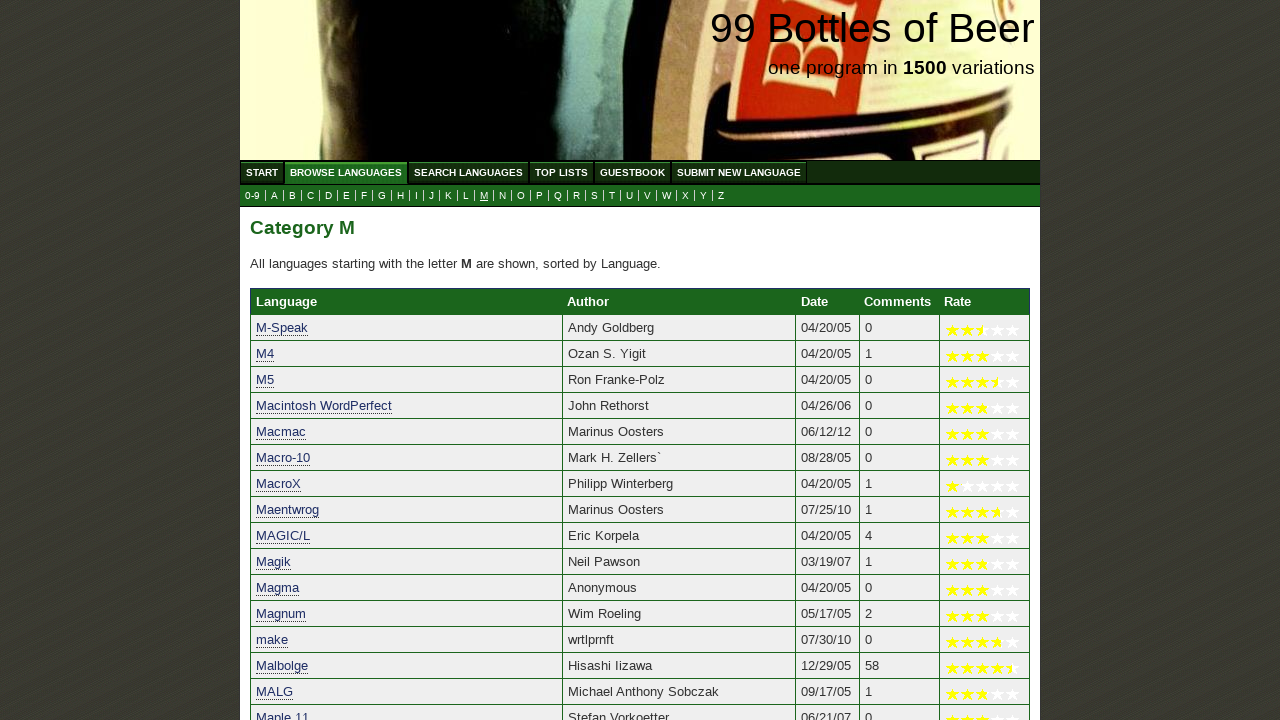